Navigates to the Boss Zhipin job platform homepage and waits for the page to load

Starting URL: https://www.zhipin.com/

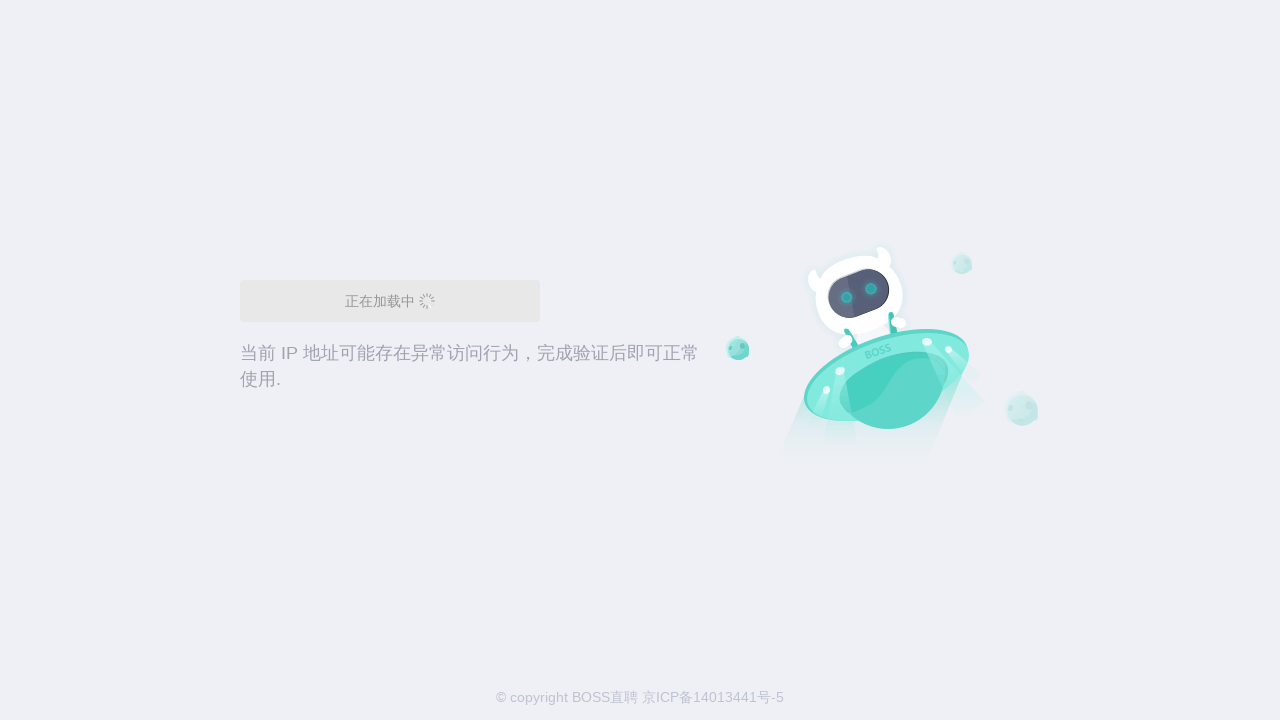

Navigated to Boss Zhipin job platform homepage
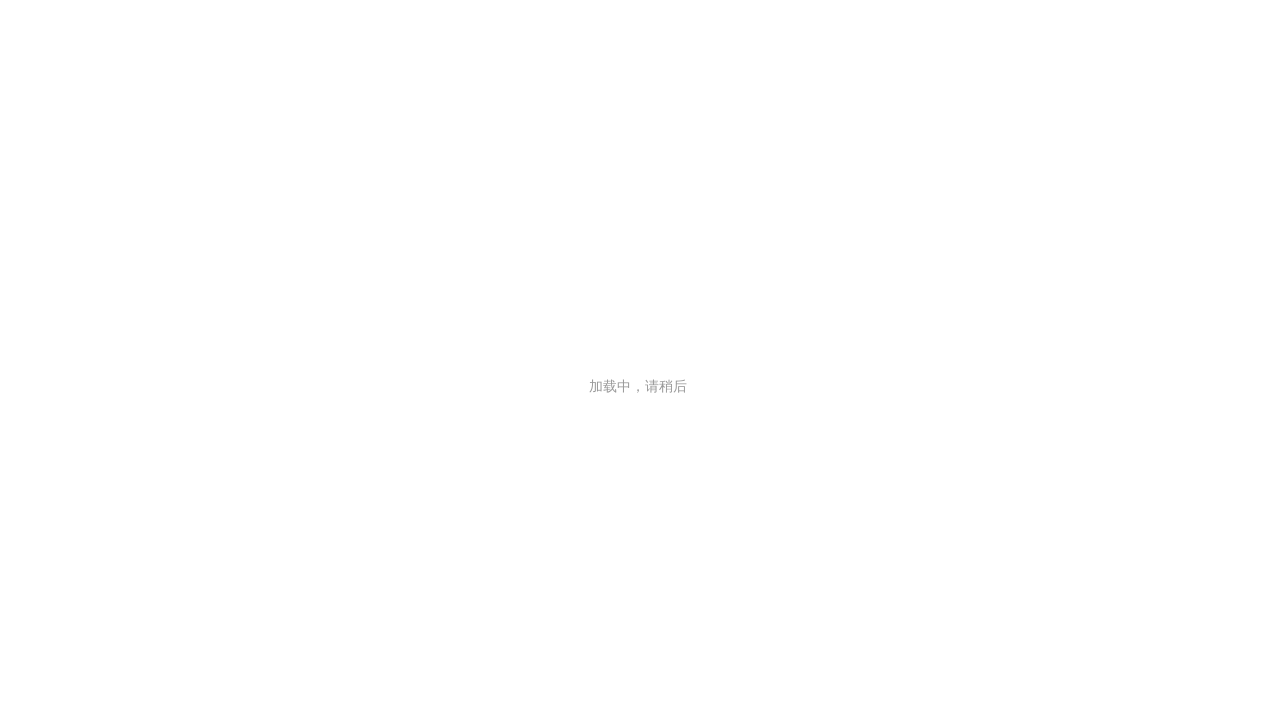

Page DOM content loaded
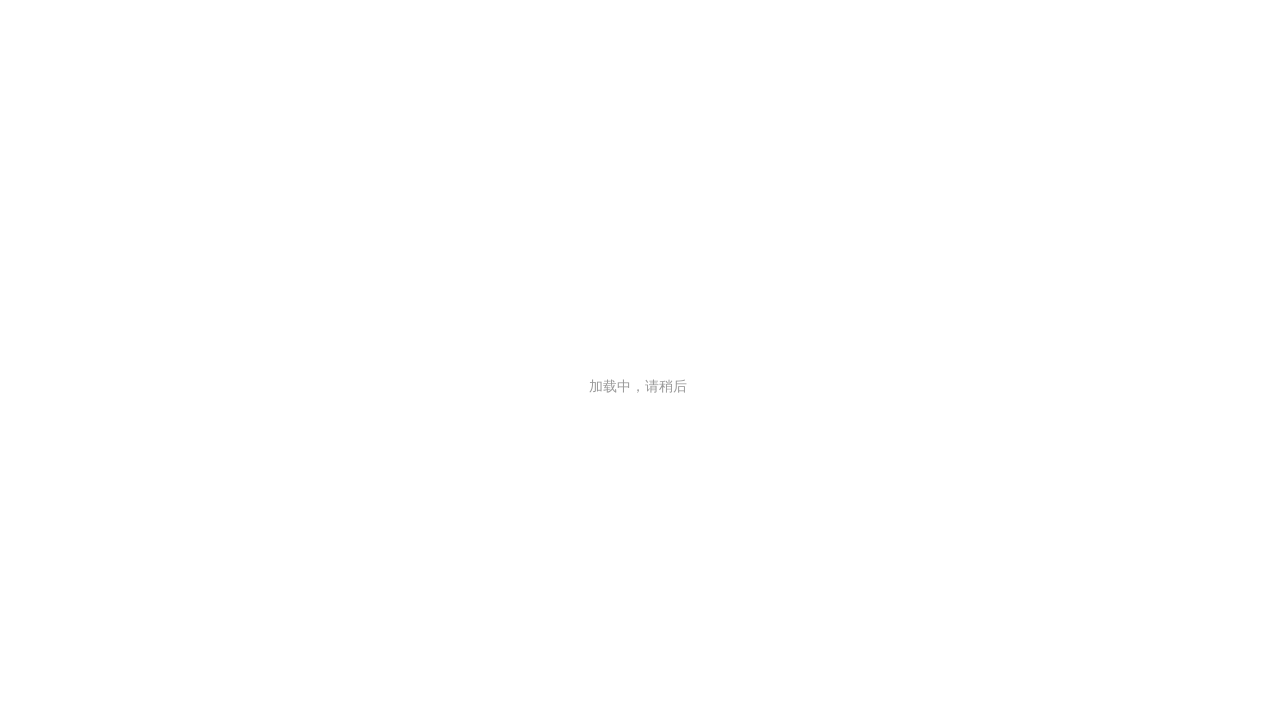

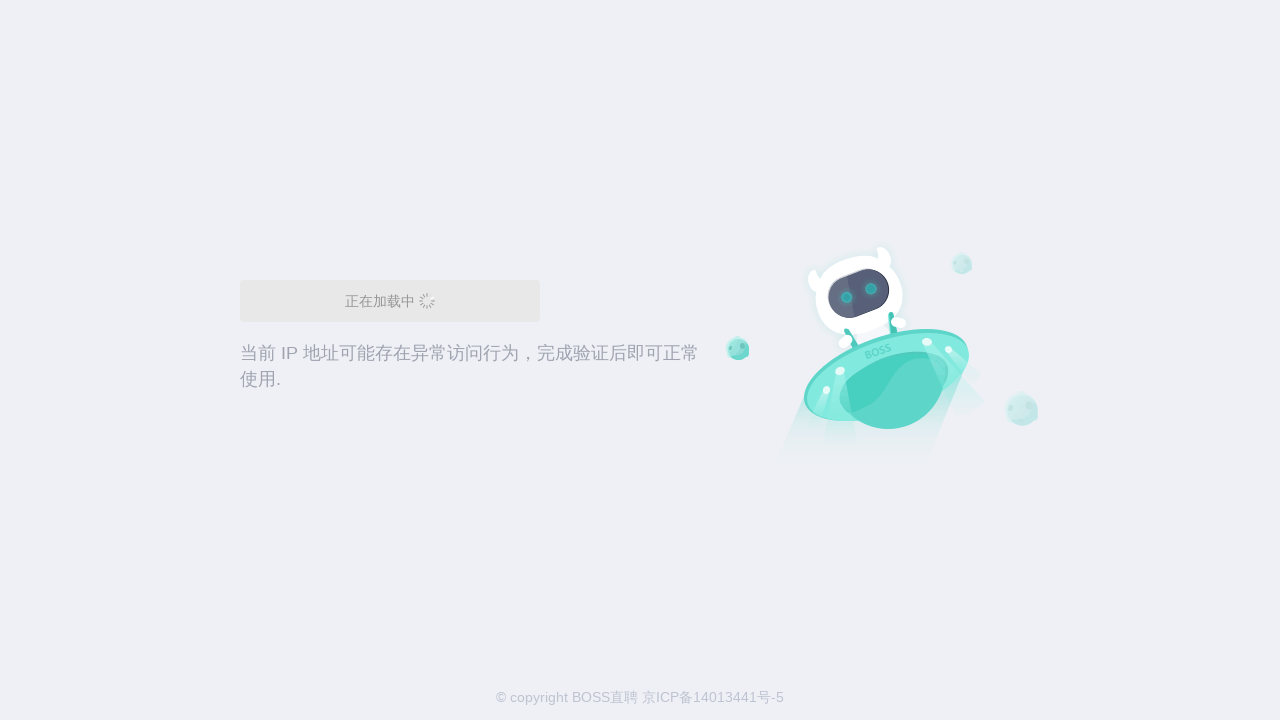